Tests checking both checkboxes to make them selected

Starting URL: http://the-internet.herokuapp.com/checkboxes

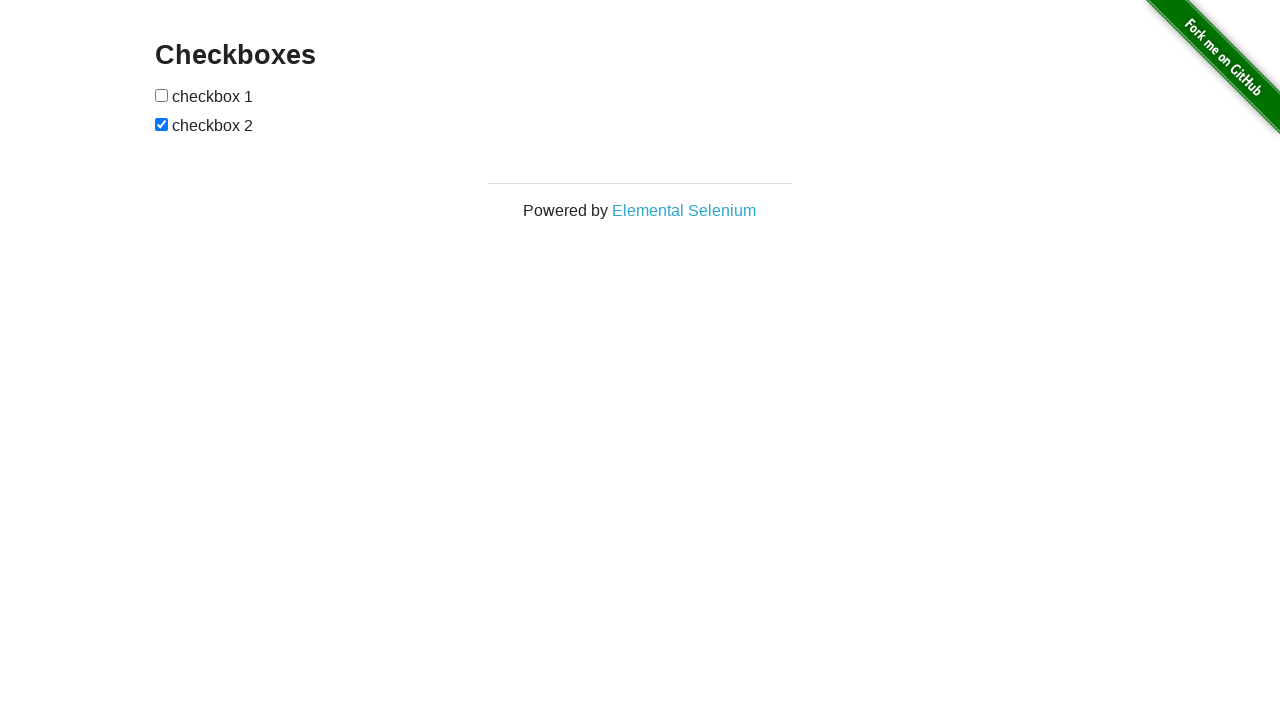

Waited for checkboxes to load
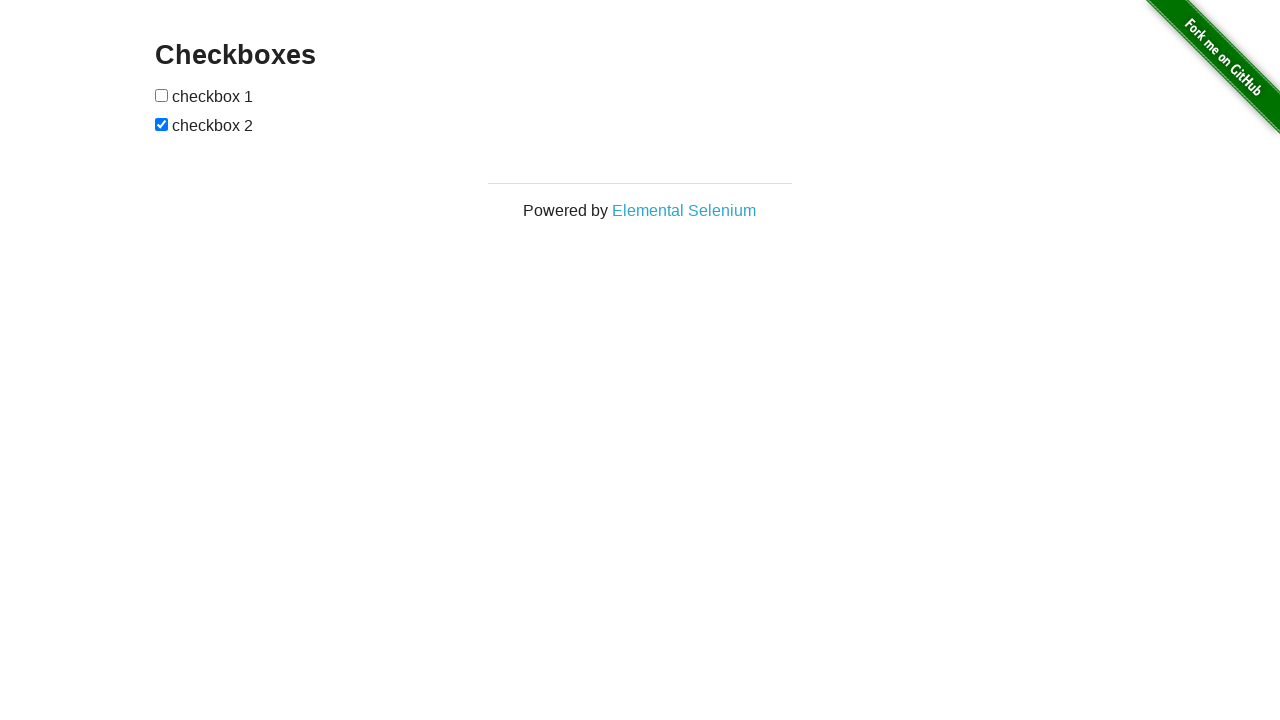

Clicked first checkbox to check it at (162, 95) on xpath=//form[@id="checkboxes"]/input[1]
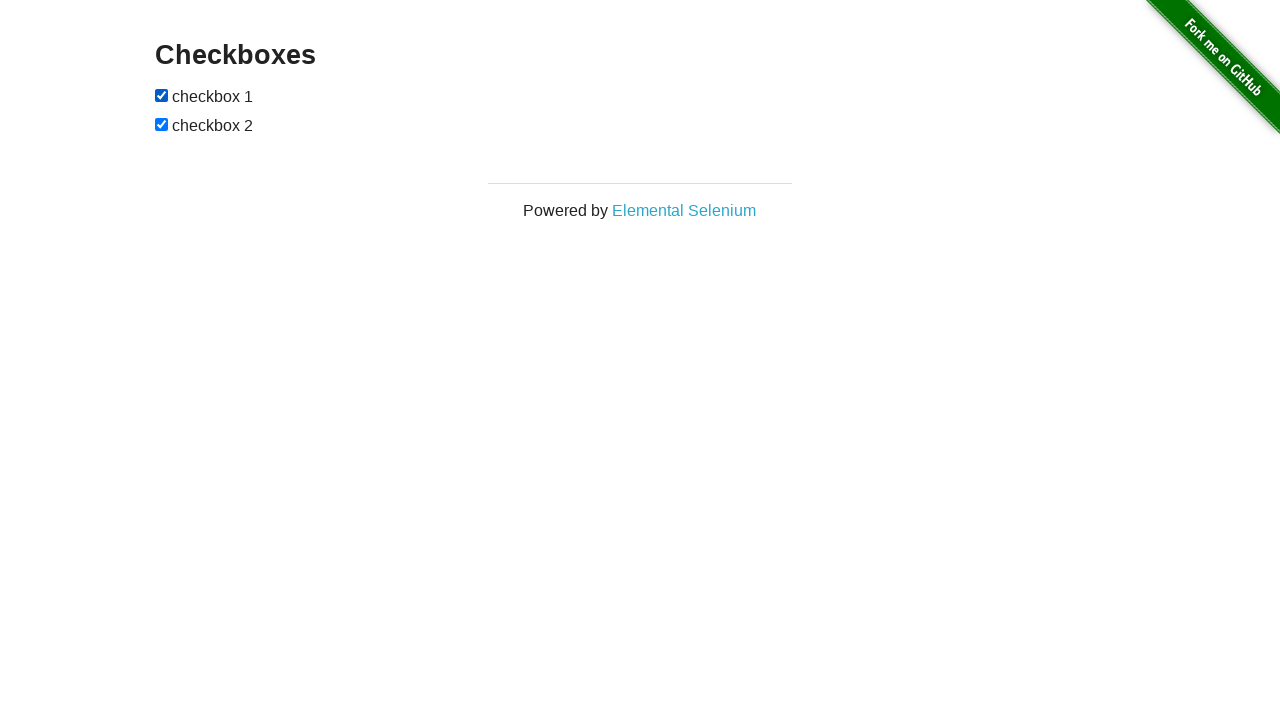

Clicked second checkbox to toggle its state at (162, 124) on xpath=//form[@id="checkboxes"]/input[2]
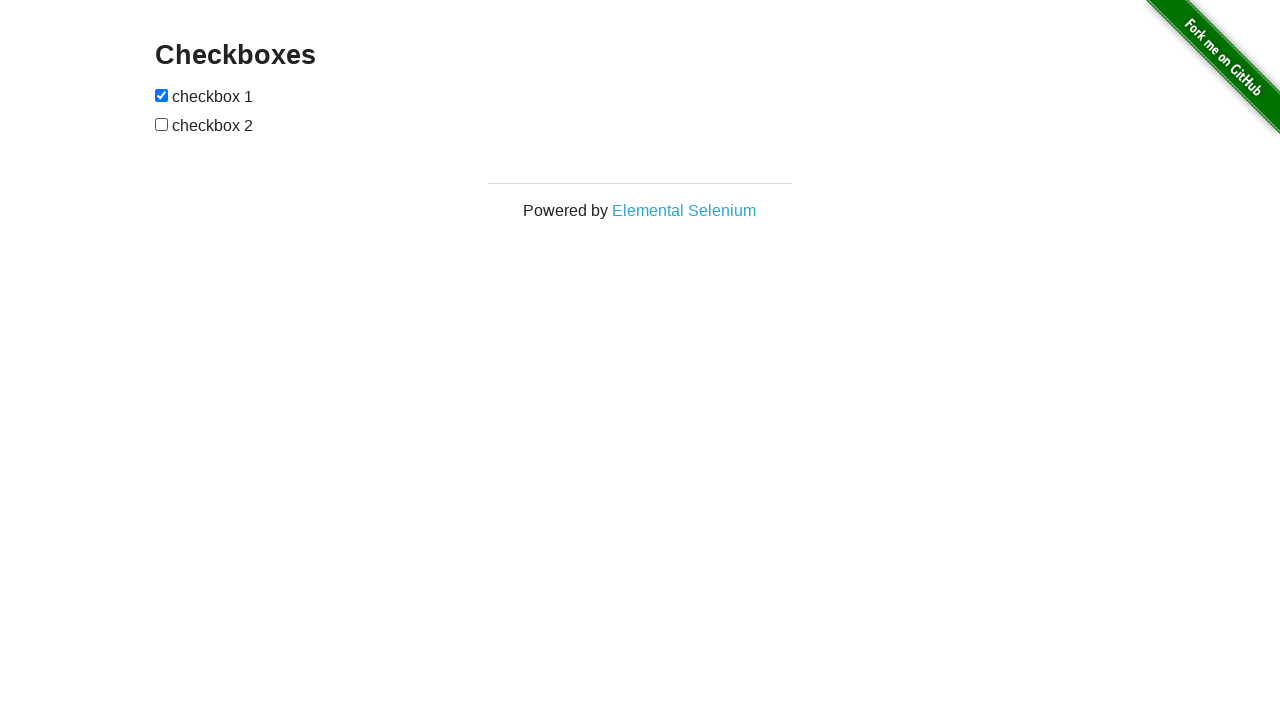

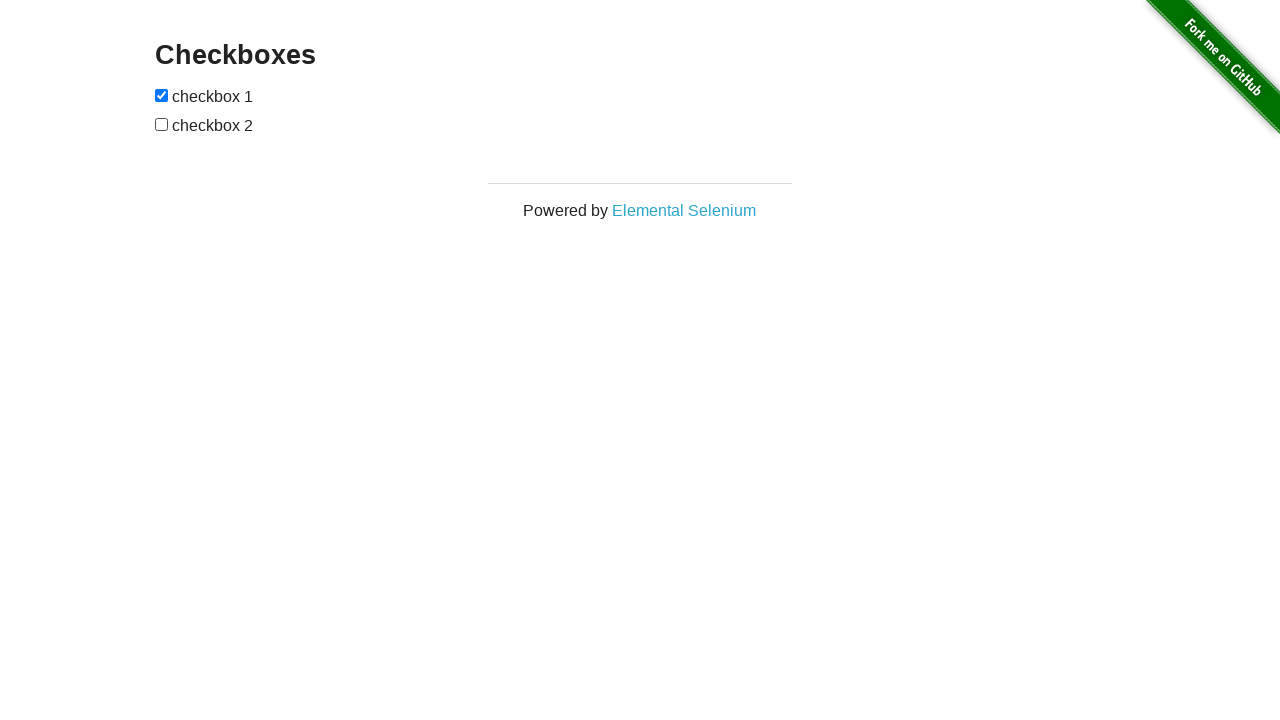